Tests drag and drop functionality by dragging a draggable element and dropping it onto a droppable target

Starting URL: https://jqueryui.com/resources/demos/droppable/default.html

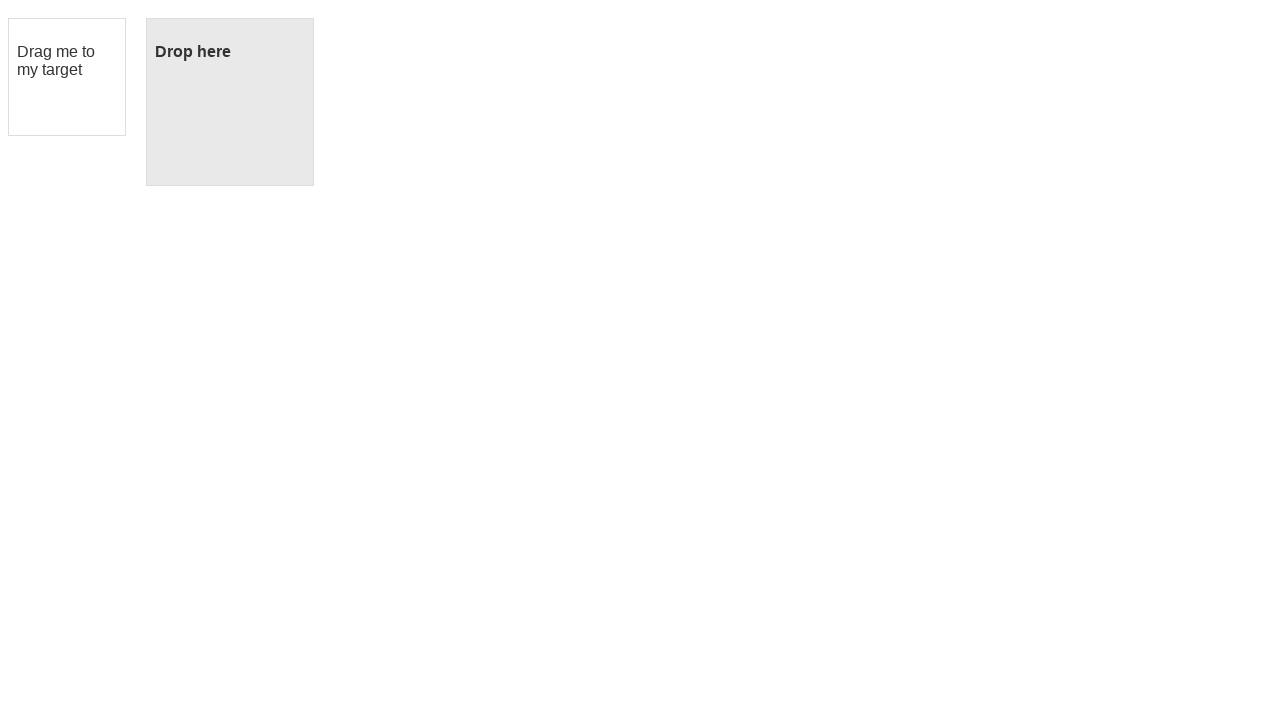

Navigated to jQuery UI droppable demo page
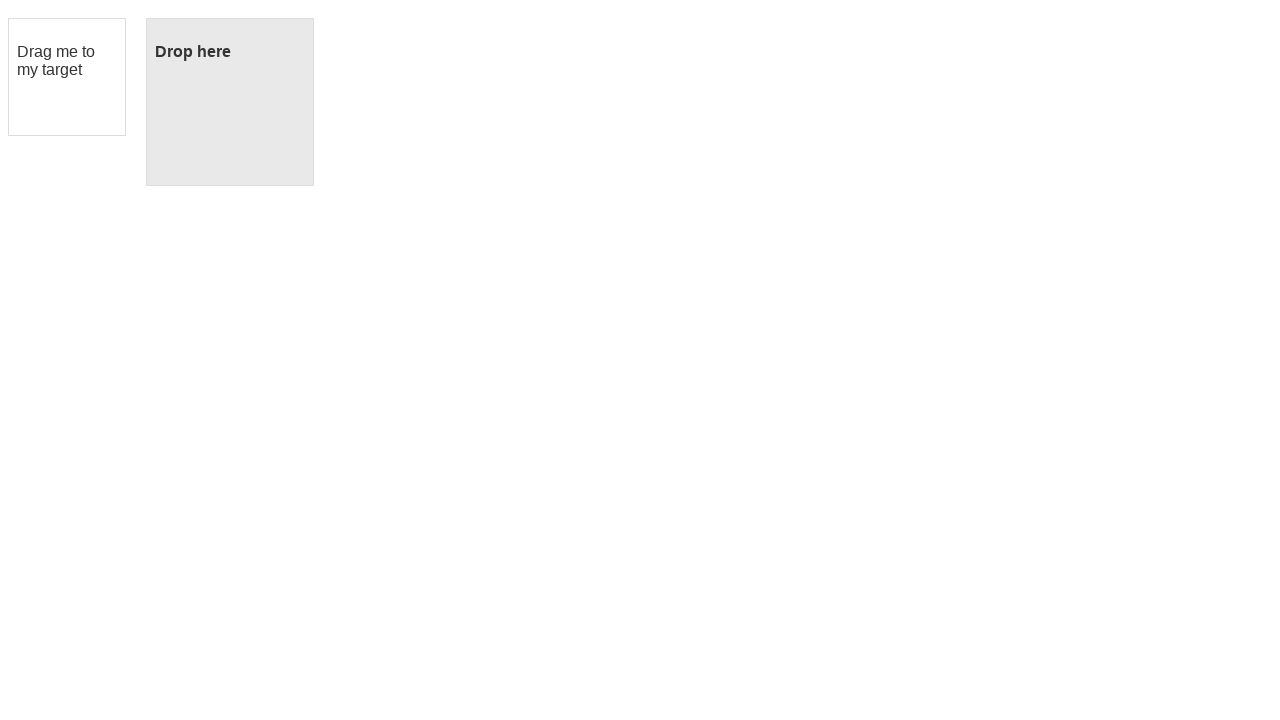

Located draggable element
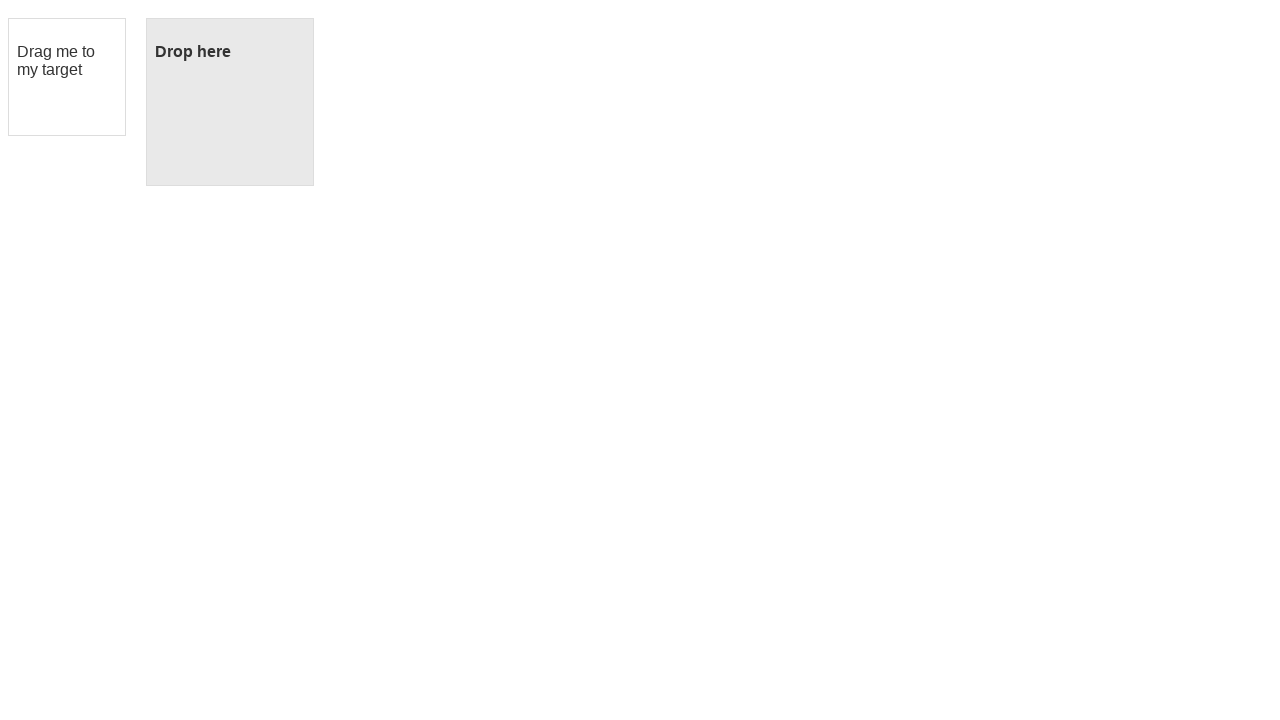

Located droppable target element
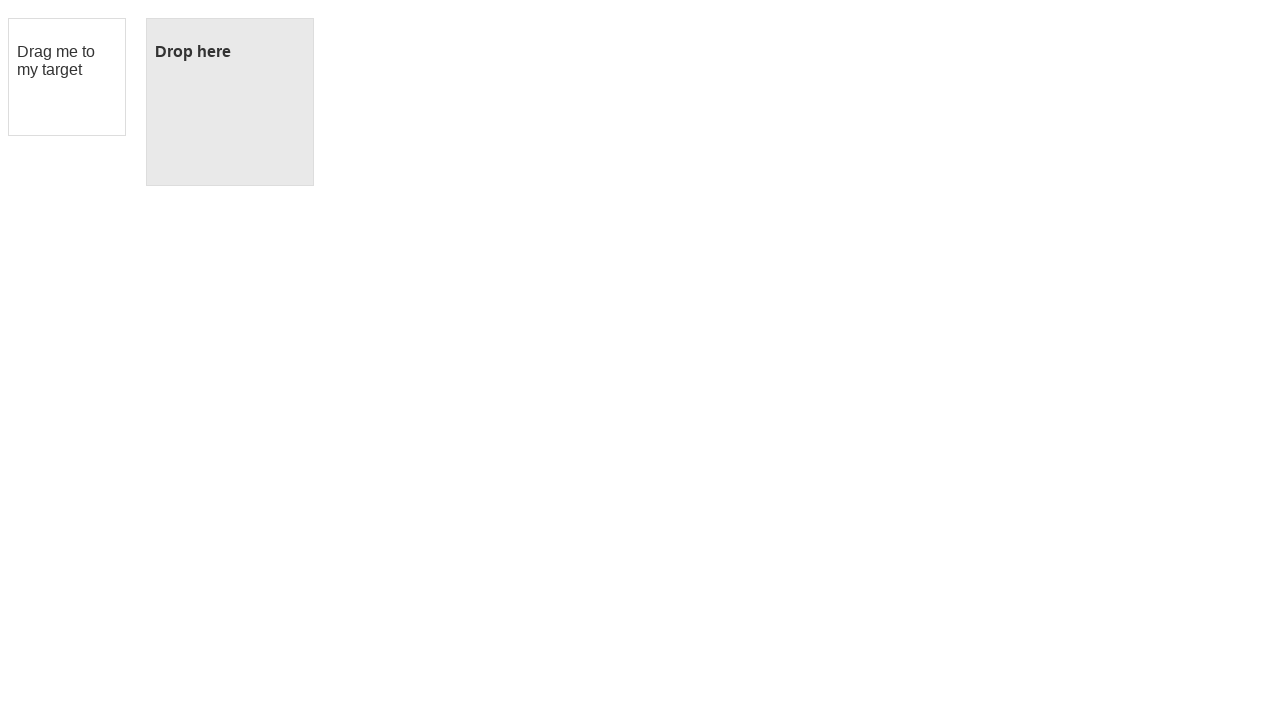

Dragged draggable element and dropped it onto droppable target at (230, 102)
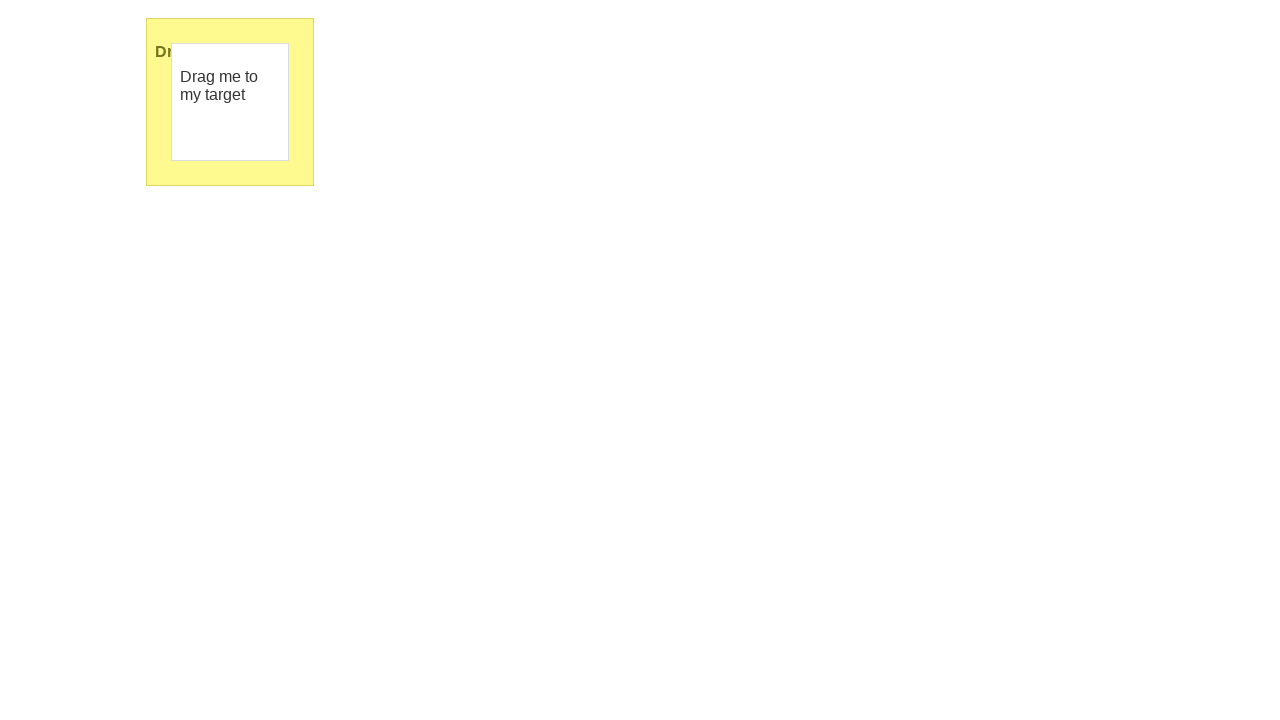

Waited 3 seconds to observe drag and drop result
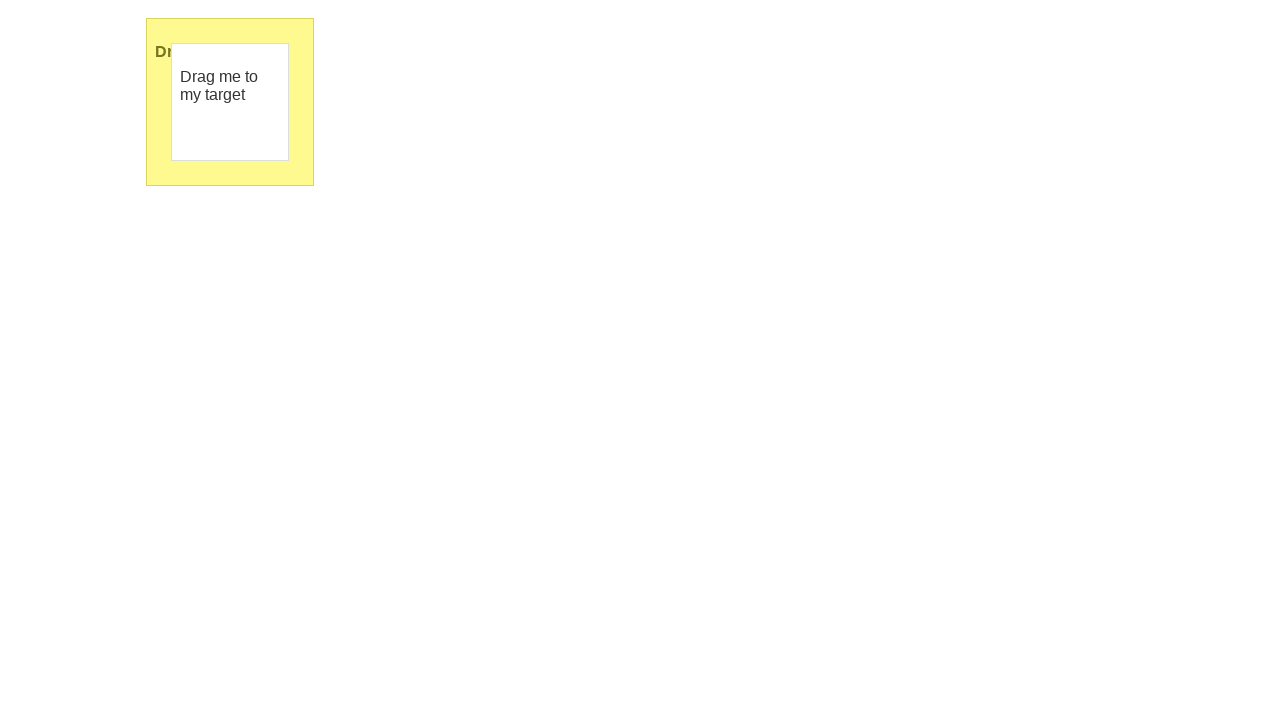

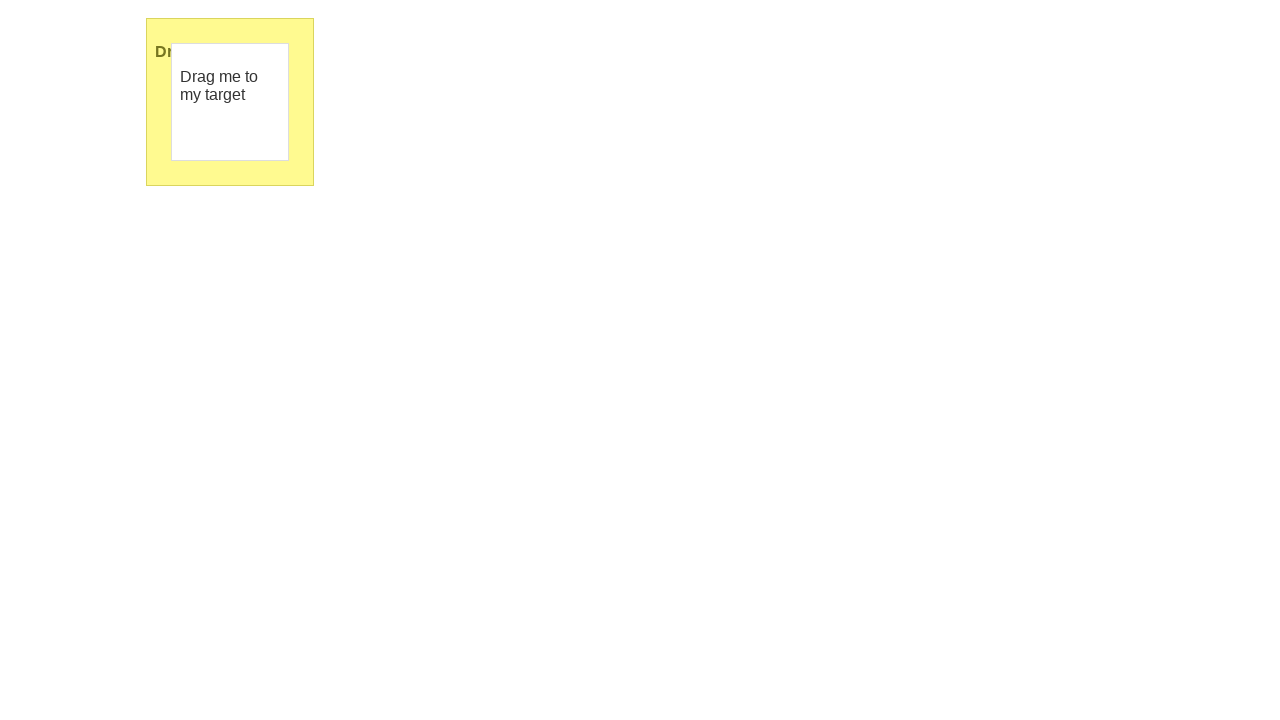